Tests navigation by clicking on a link and then using browser back button to return to the home page, verifying page titles at each step

Starting URL: https://practice.cydeo.com

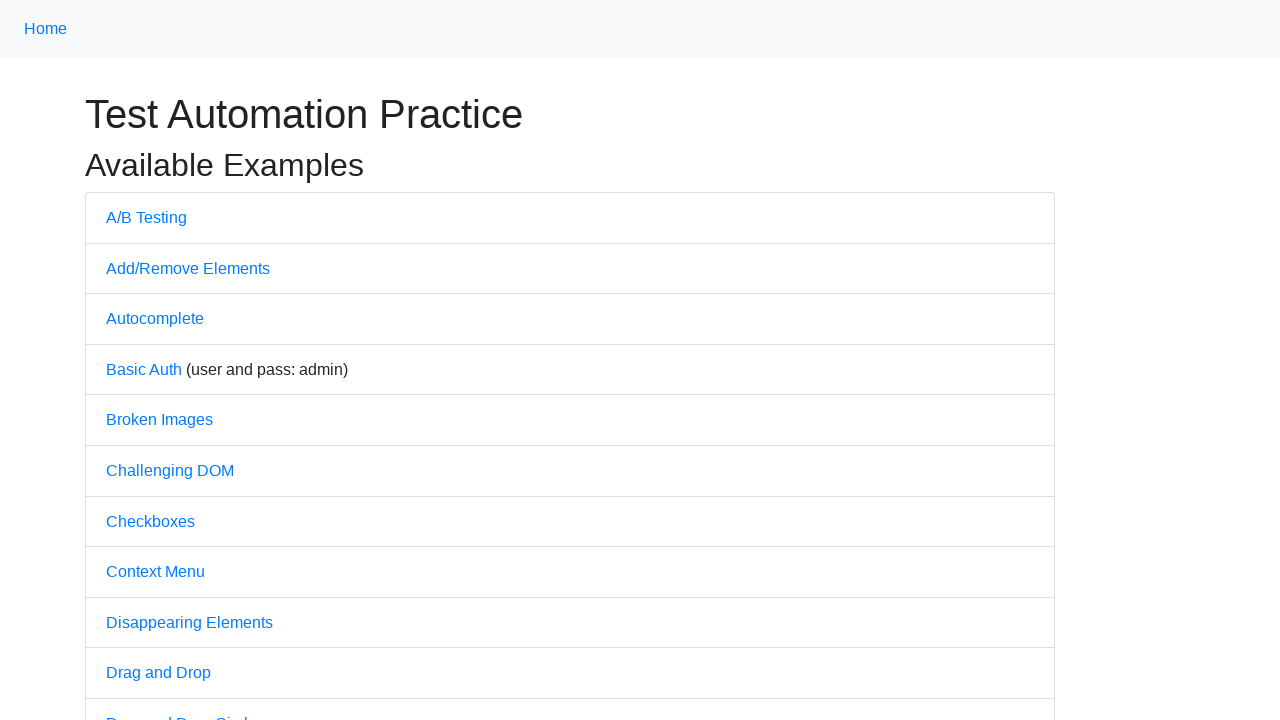

Clicked on A/B Testing link at (146, 217) on text=A/B Testing
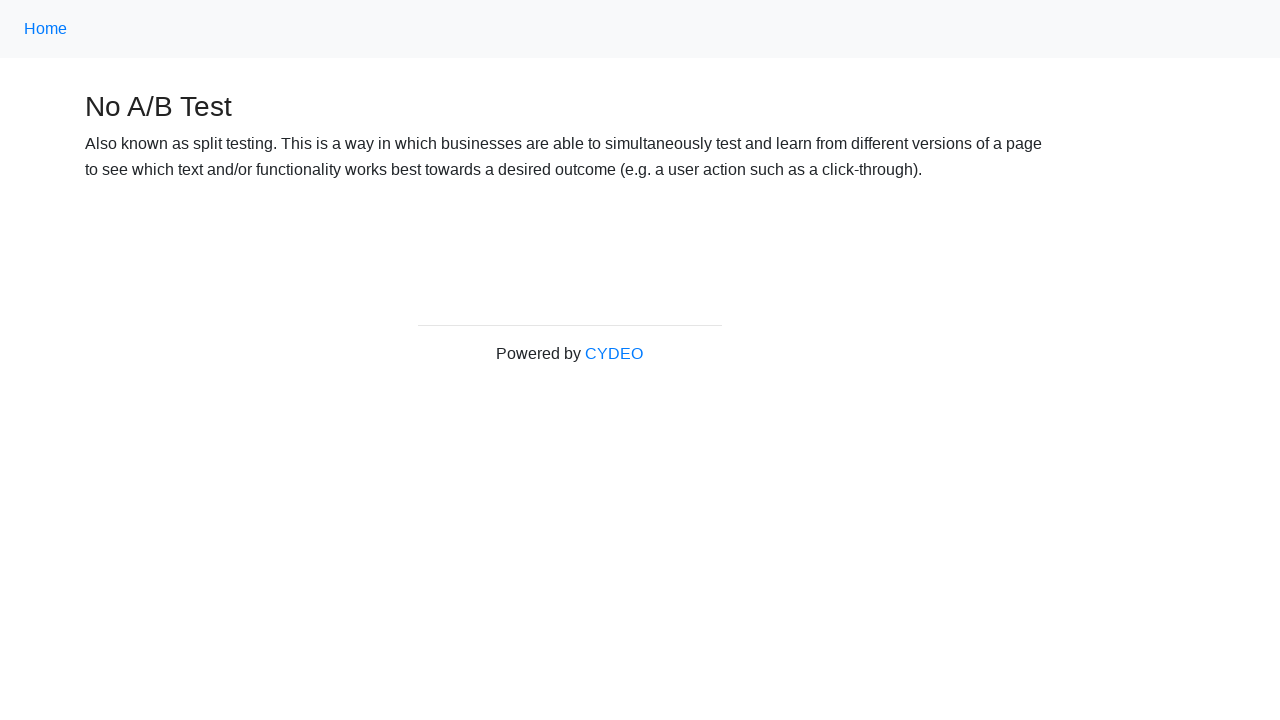

Waited for A/B Testing page to load
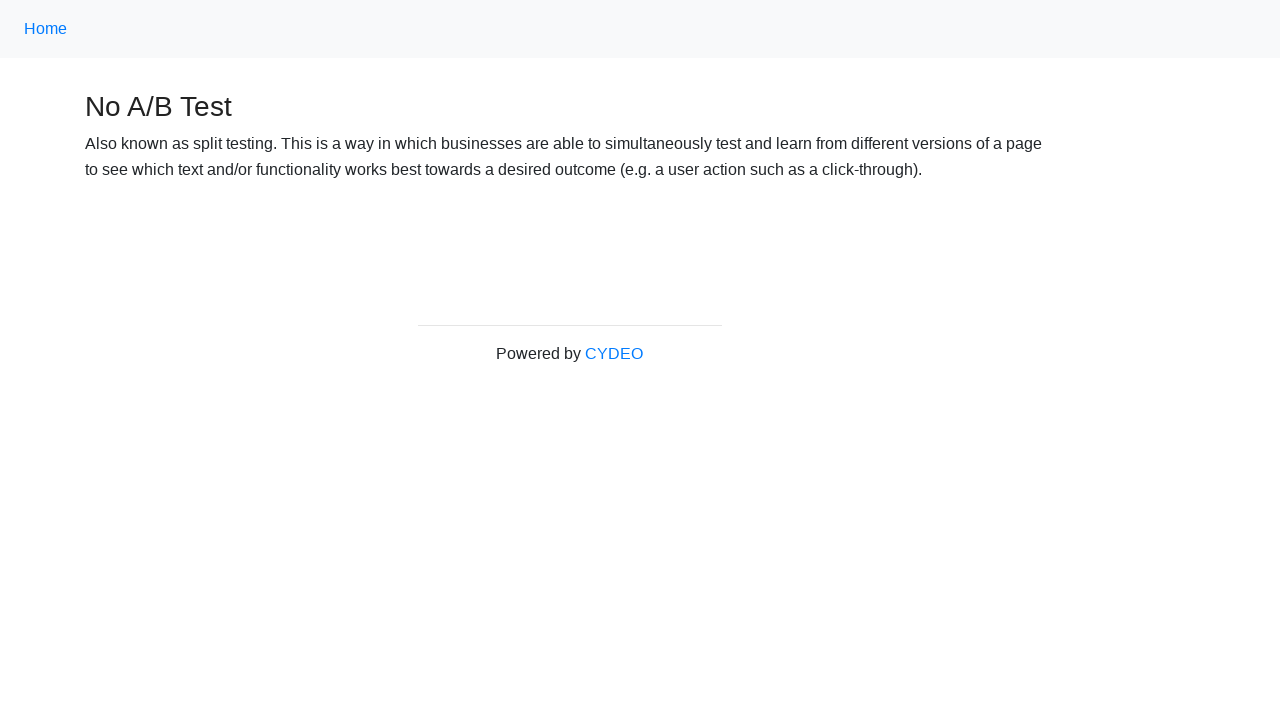

Verified A/B Testing page title contains 'No A/B Test'
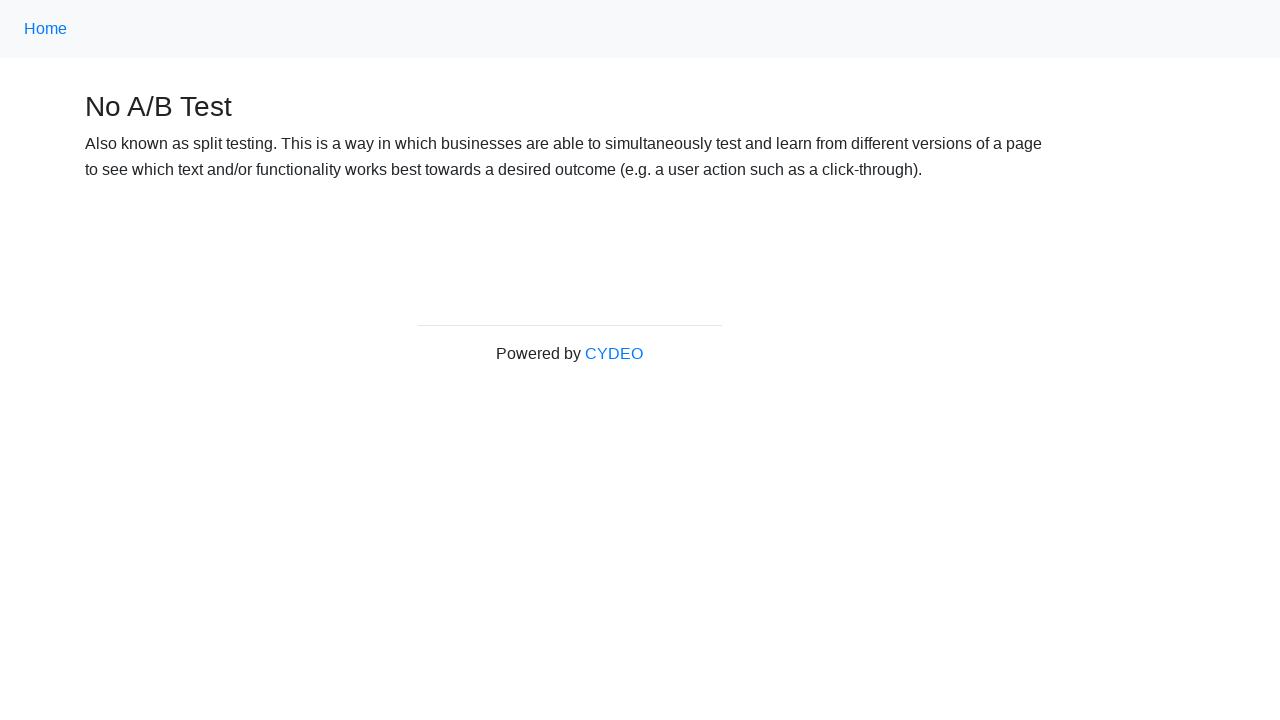

Navigated back to home page using browser back button
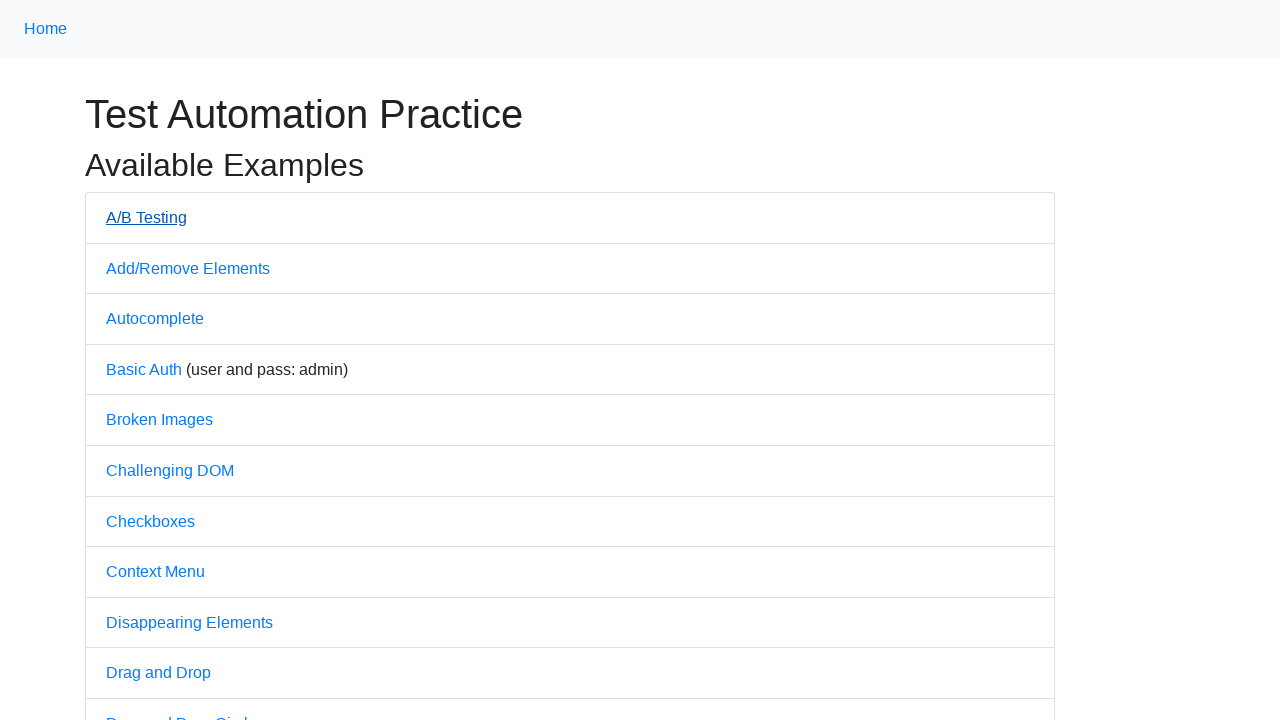

Waited for Practice home page to load
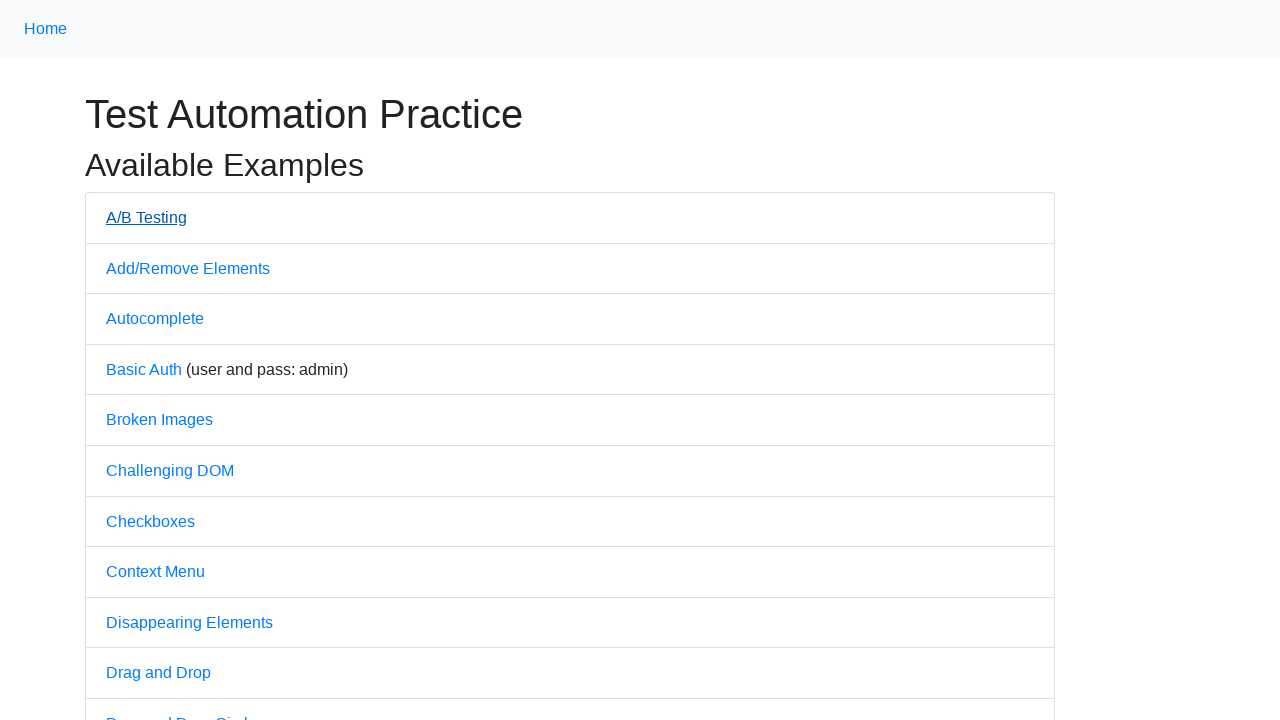

Verified we are back on Practice home page with correct title
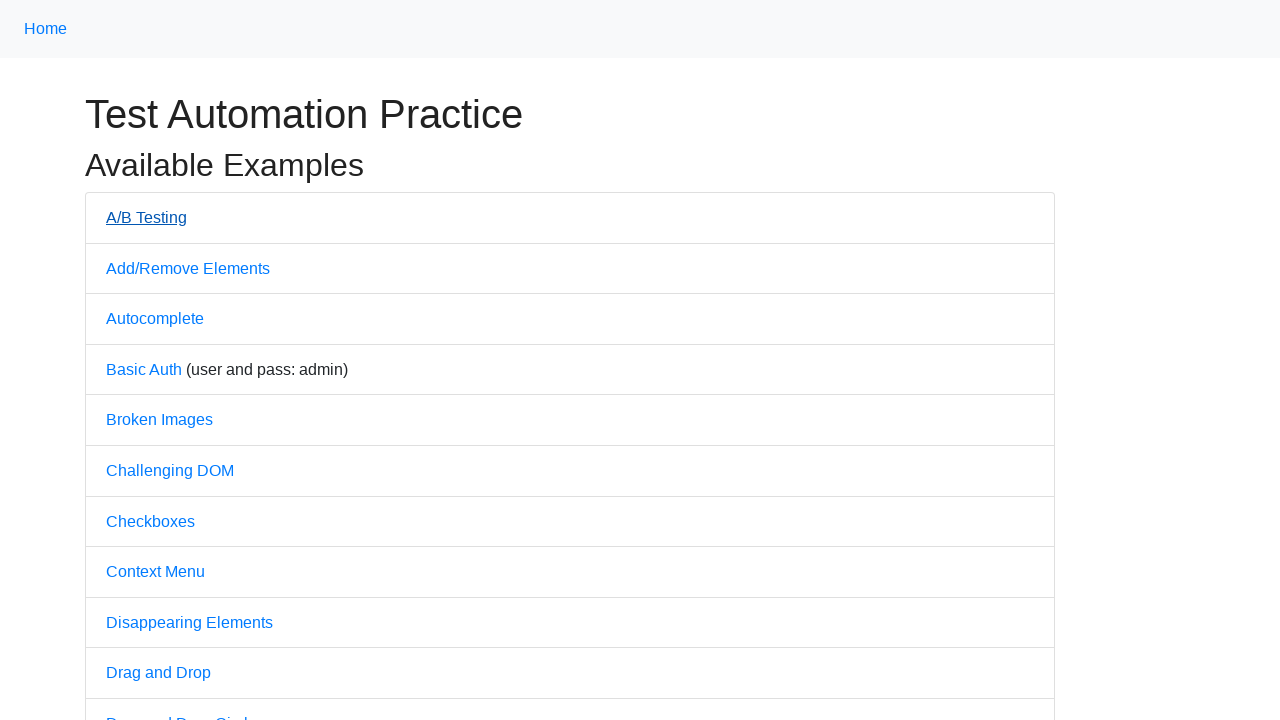

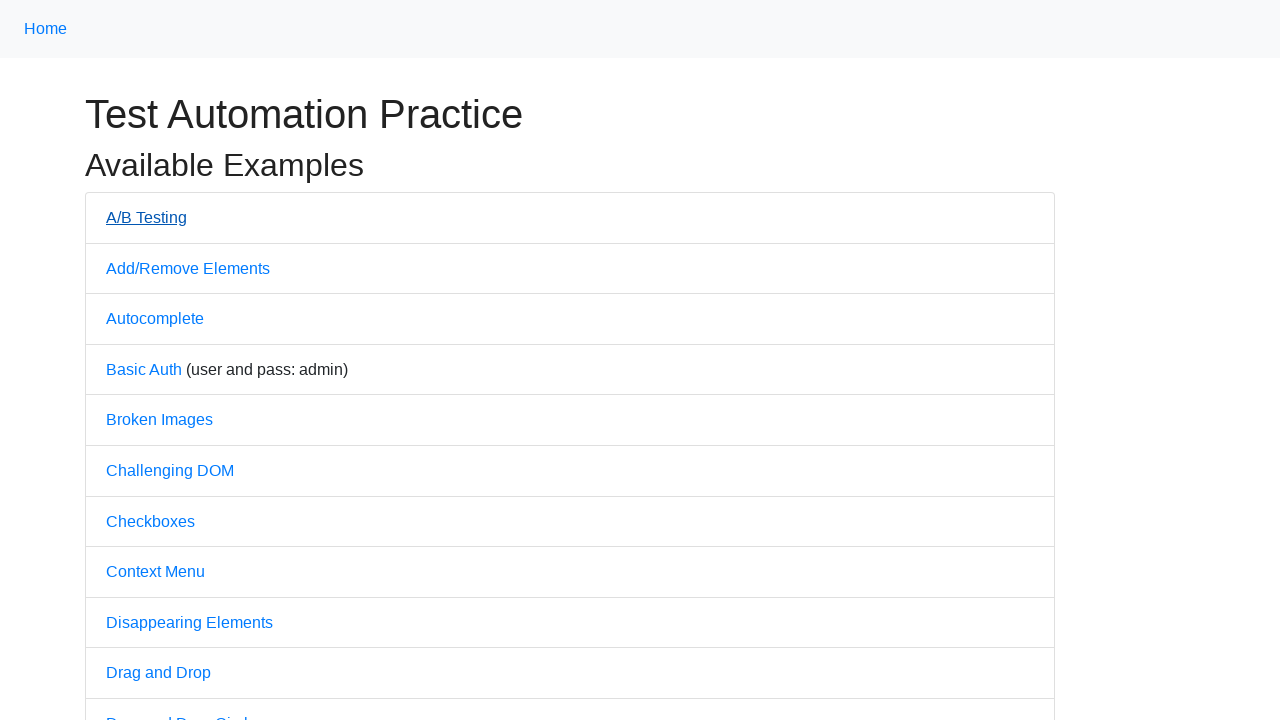